Tests adding all available coffee items to cart and verifying the total price is $119.00

Starting URL: https://coffee-cart.app/

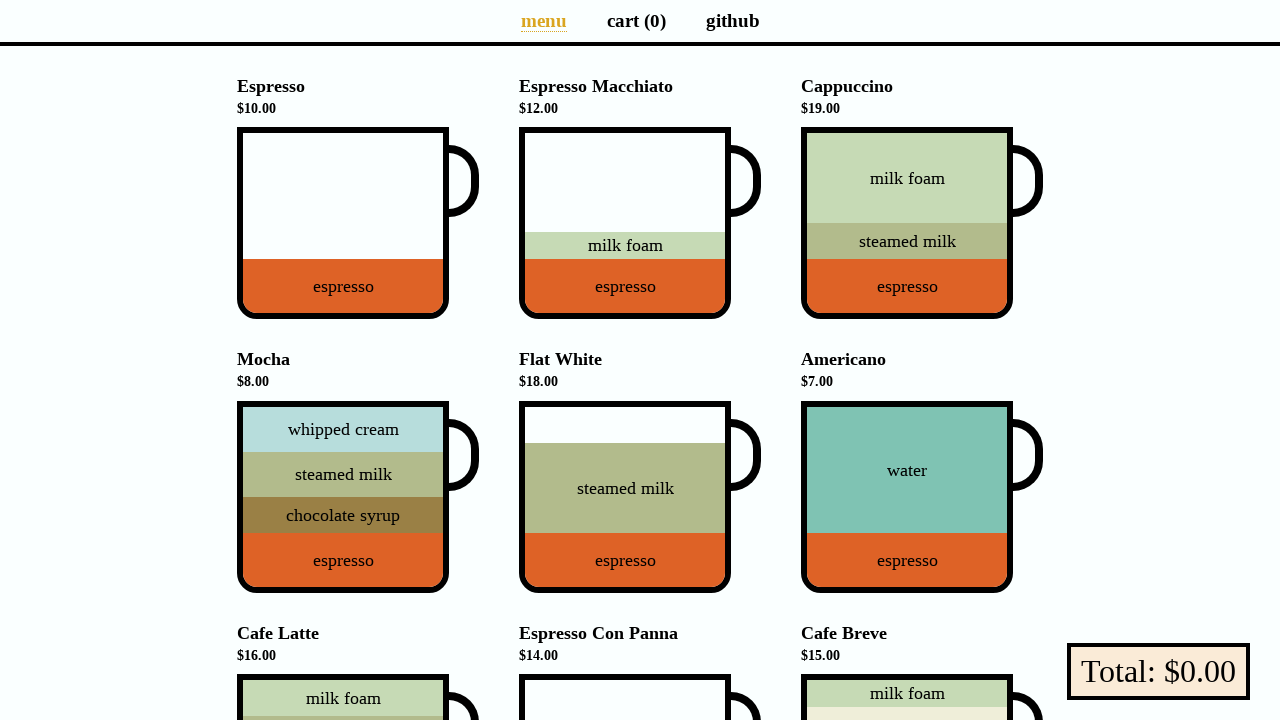

Clicked an available coffee cup to add to cart at (343, 223) on .cup-body:not(.disabled-hover) >> nth=0
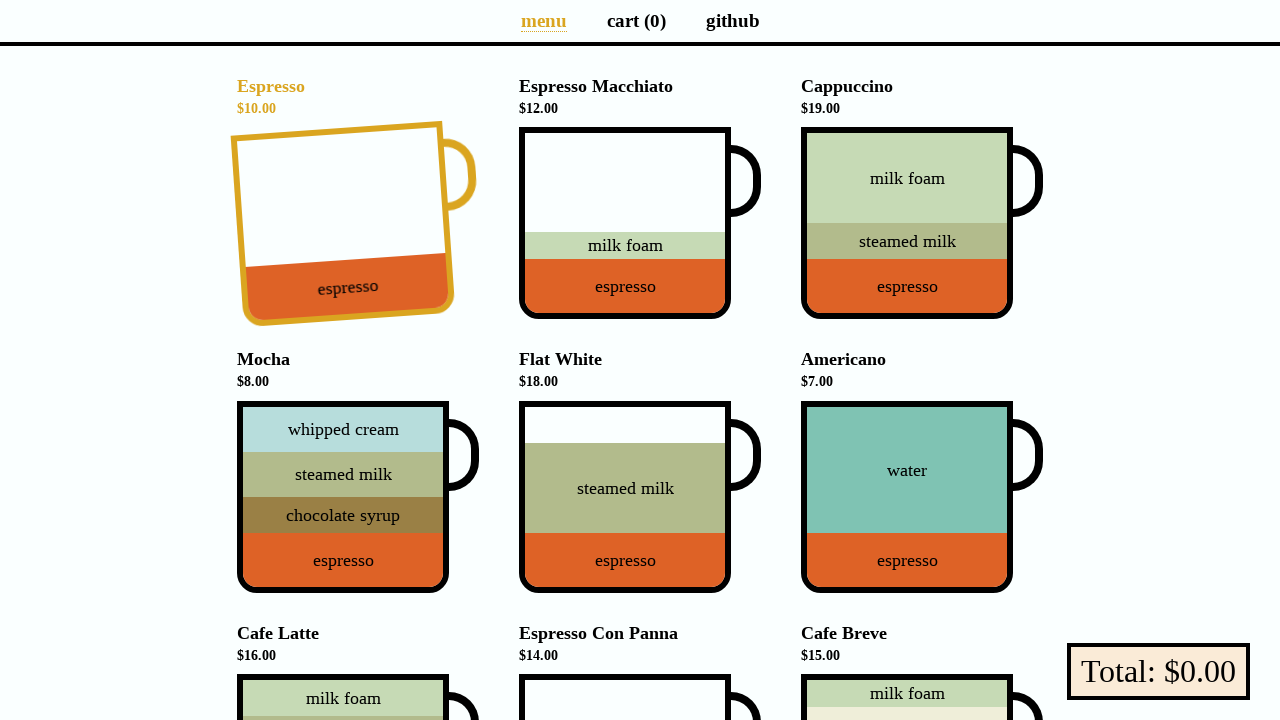

Clicked an available coffee cup to add to cart at (625, 223) on .cup-body:not(.disabled-hover) >> nth=1
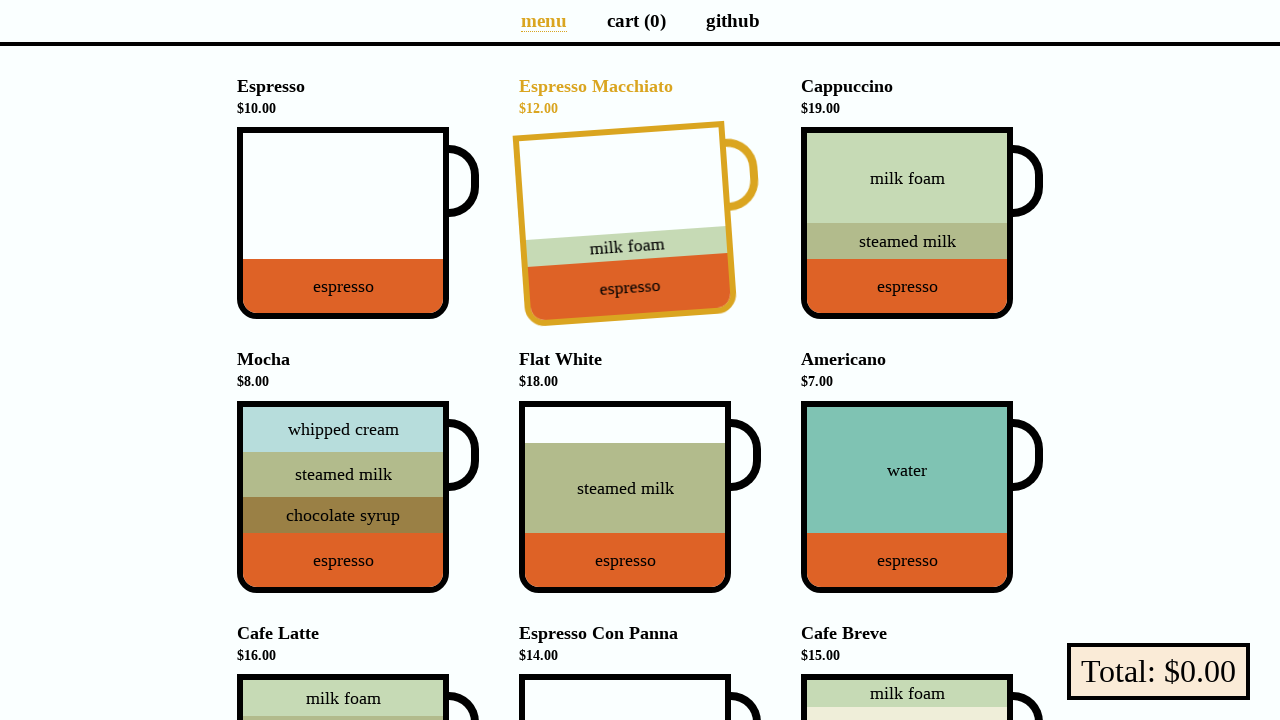

Clicked an available coffee cup to add to cart at (907, 223) on .cup-body:not(.disabled-hover) >> nth=2
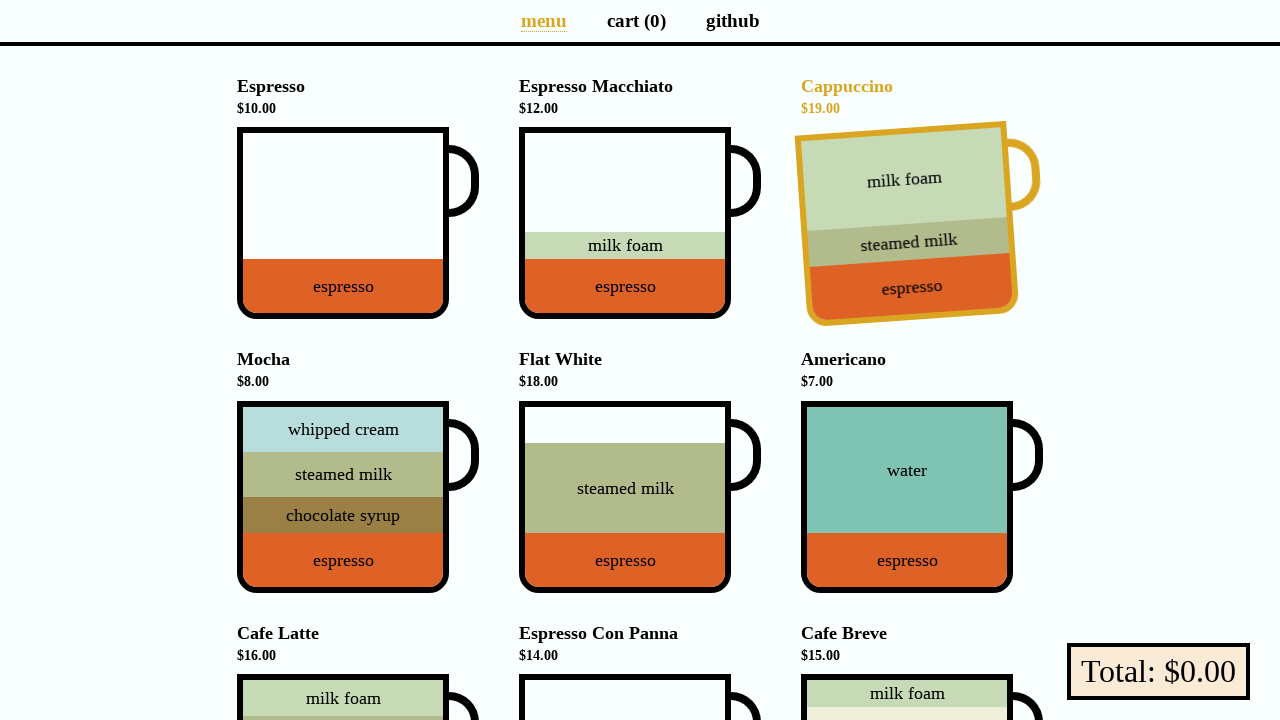

Clicked an available coffee cup to add to cart at (343, 497) on .cup-body:not(.disabled-hover) >> nth=3
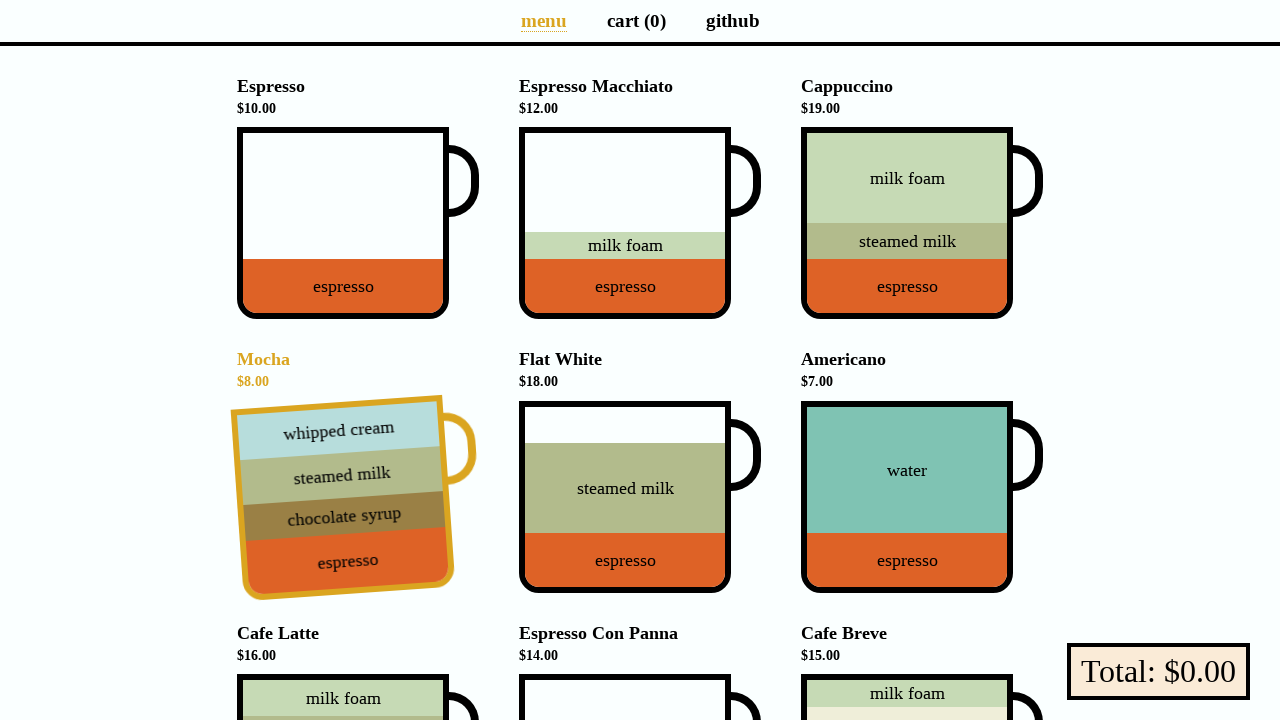

Clicked an available coffee cup to add to cart at (625, 497) on .cup-body:not(.disabled-hover) >> nth=4
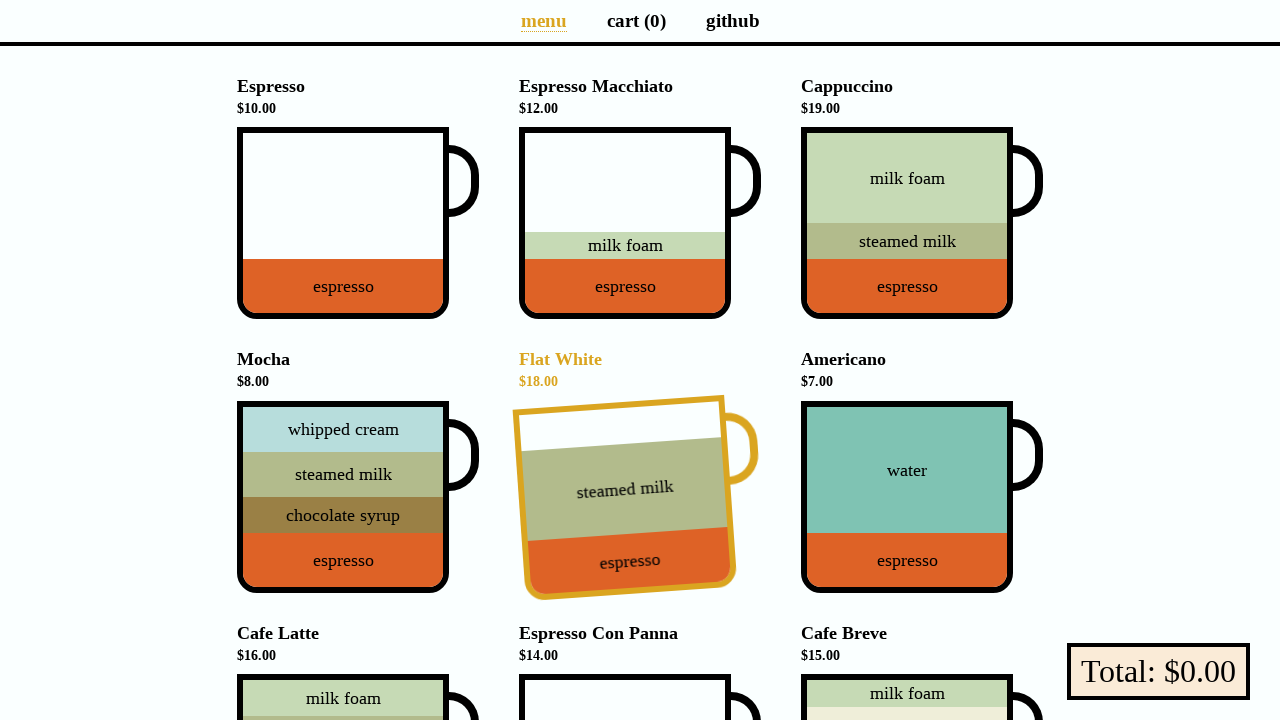

Clicked an available coffee cup to add to cart at (907, 497) on .cup-body:not(.disabled-hover) >> nth=5
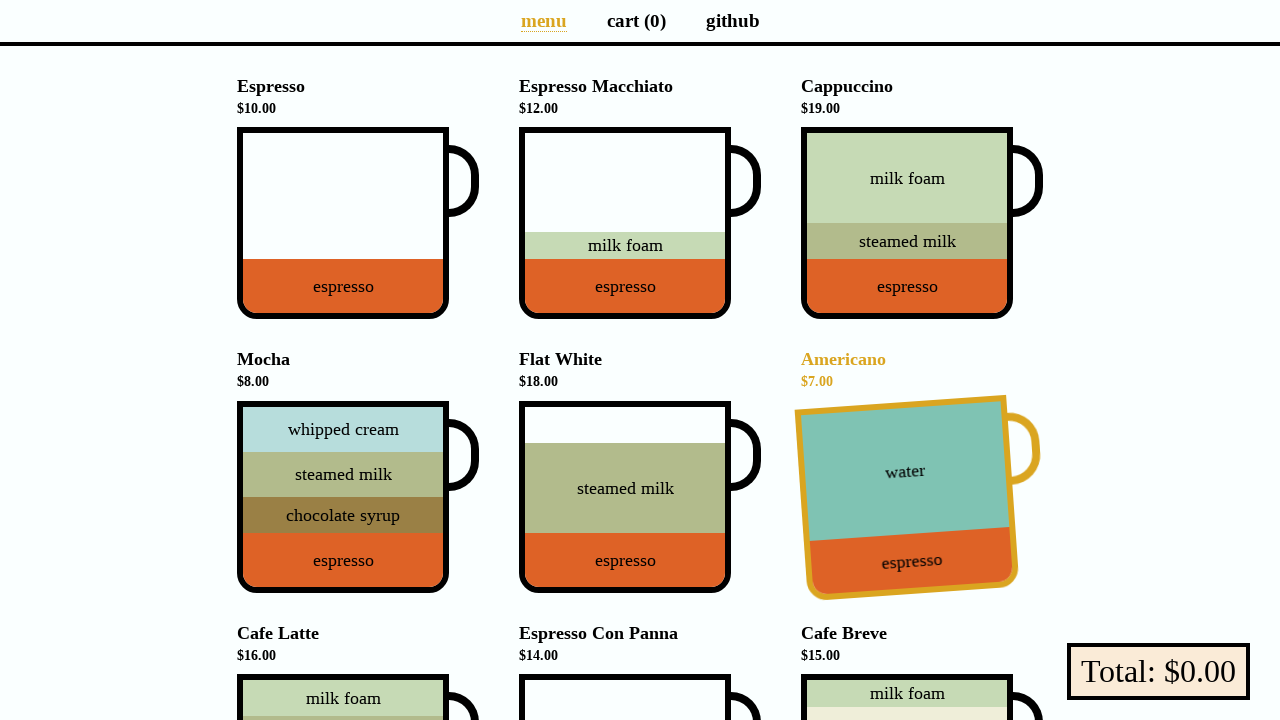

Clicked an available coffee cup to add to cart at (343, 627) on .cup-body:not(.disabled-hover) >> nth=6
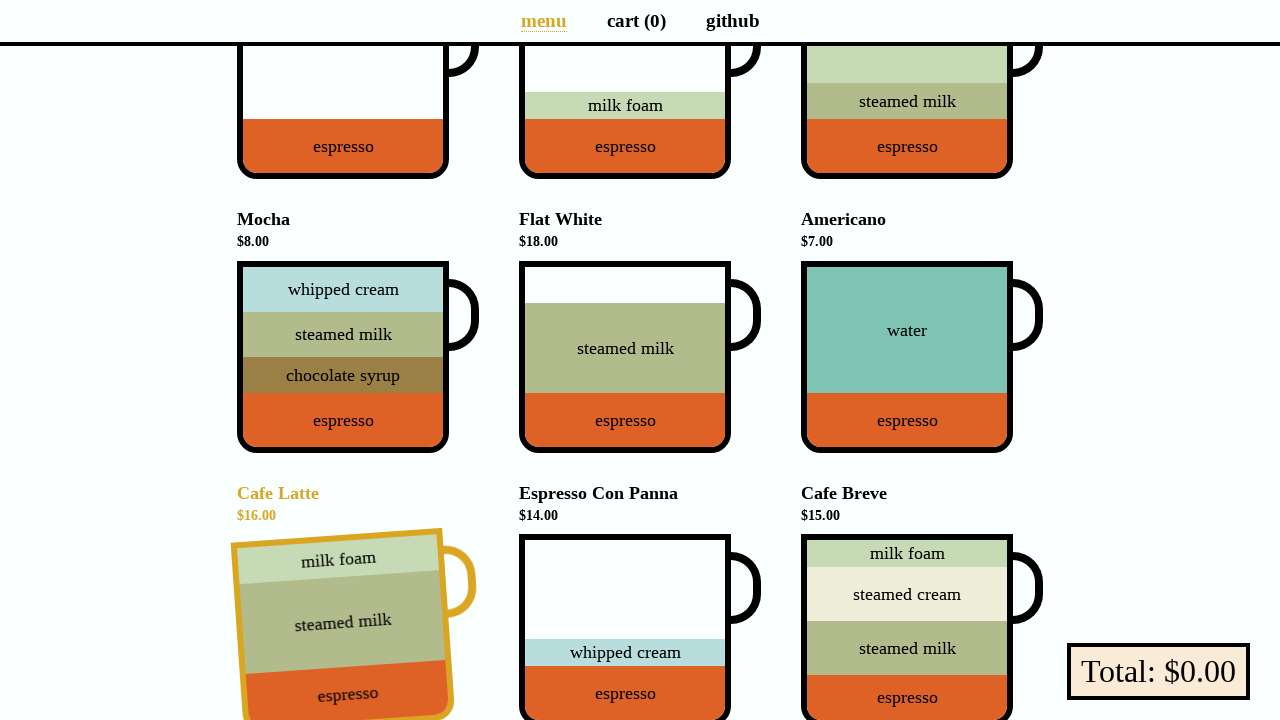

Clicked an available coffee cup to add to cart at (625, 627) on .cup-body:not(.disabled-hover) >> nth=7
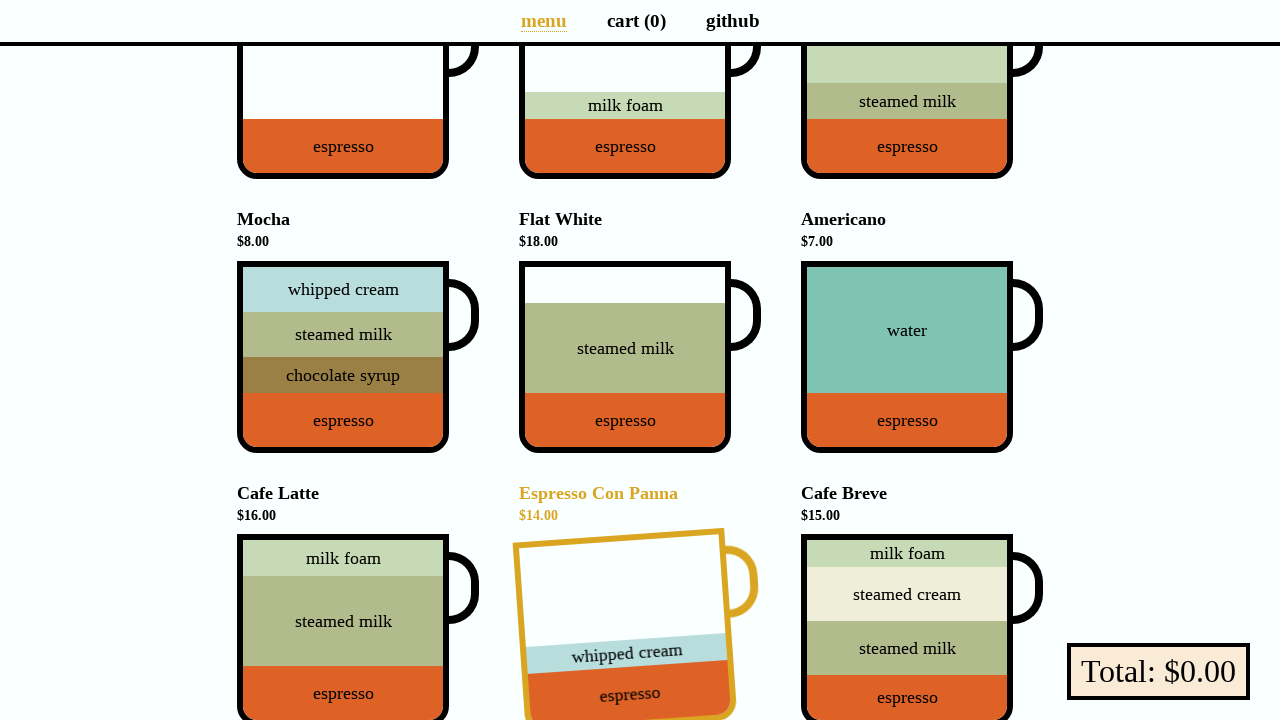

Clicked an available coffee cup to add to cart at (907, 627) on .cup-body:not(.disabled-hover) >> nth=8
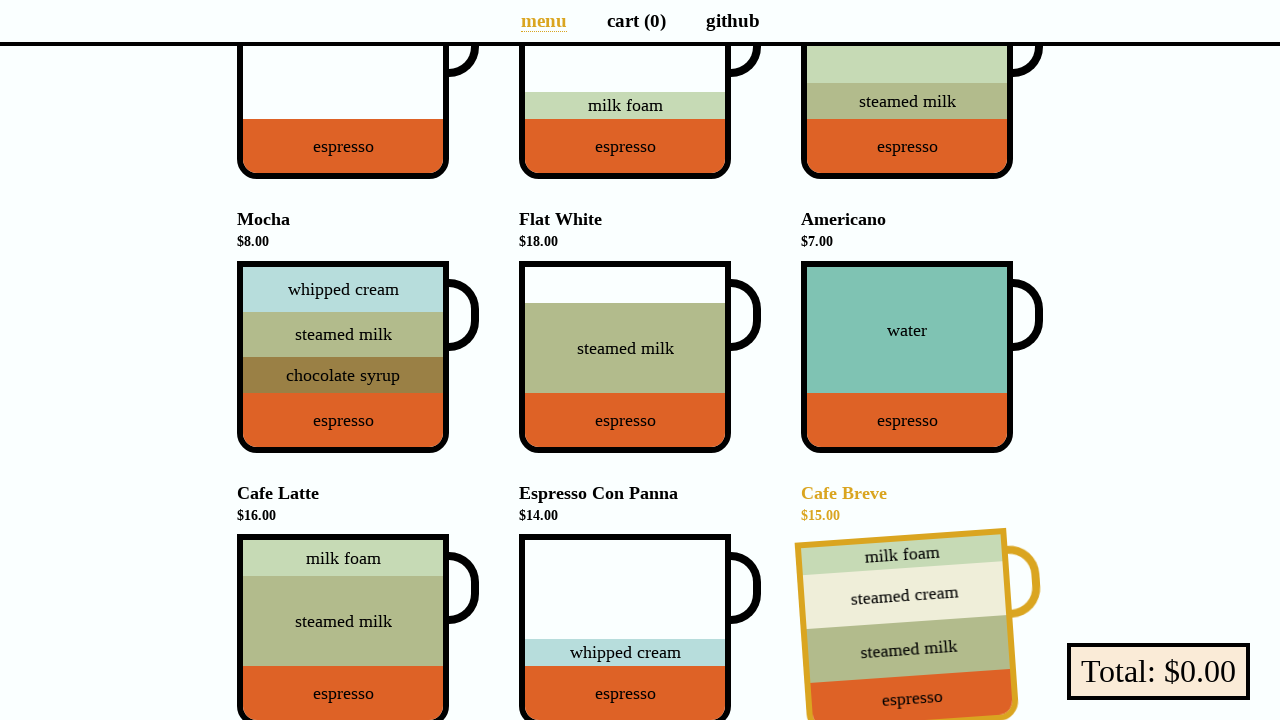

Checkout element loaded
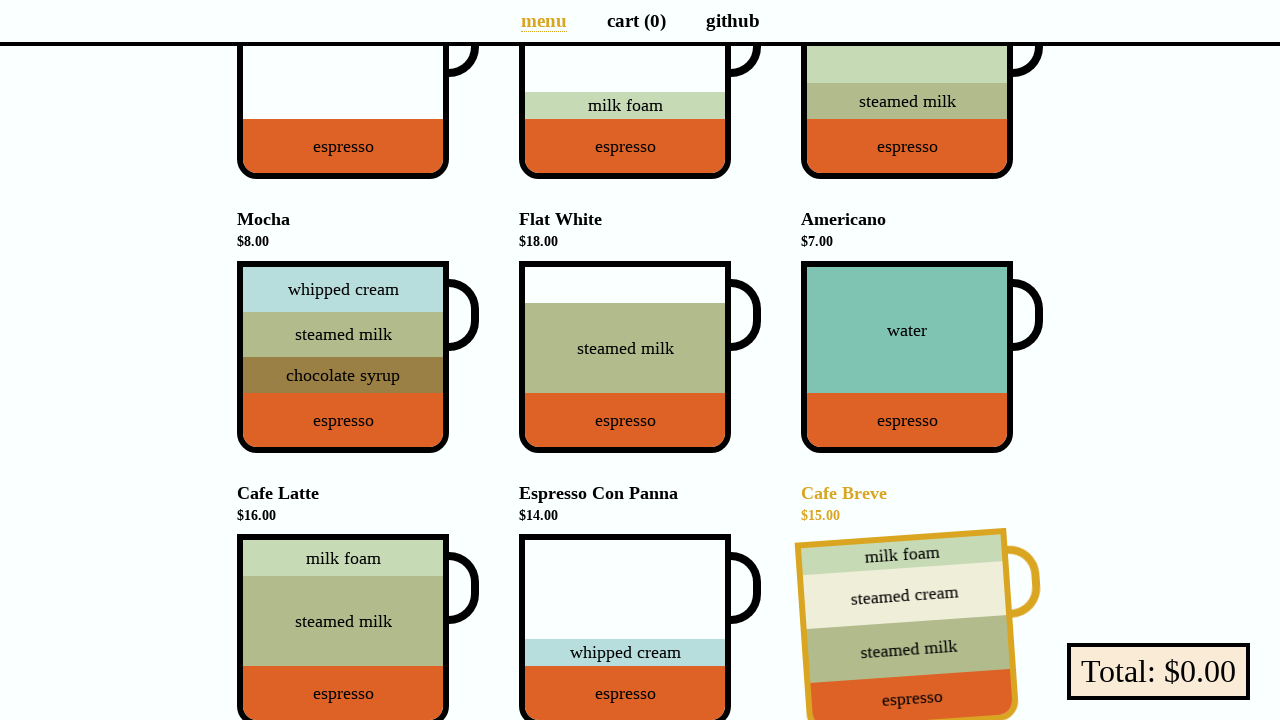

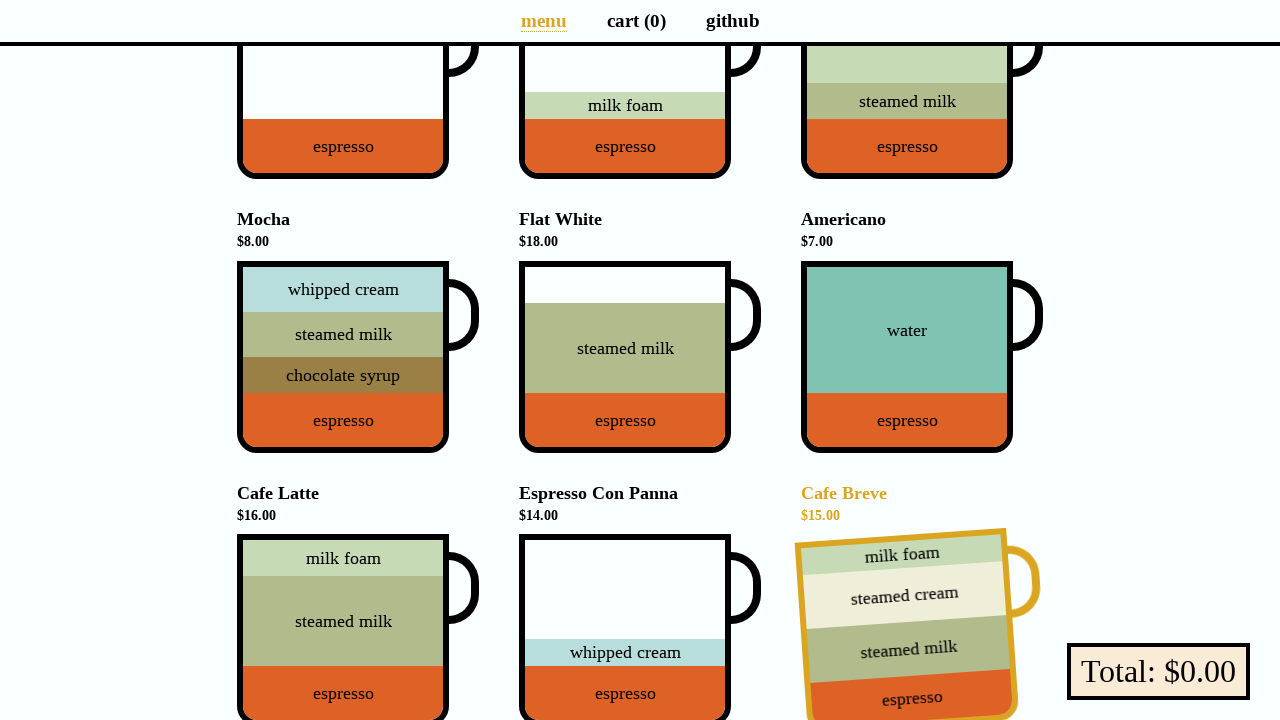